Tests explicit wait functionality by waiting for a price element to display "100", then clicking a button, reading a value, calculating a mathematical result, and submitting the answer in a form.

Starting URL: http://suninjuly.github.io/explicit_wait2.html

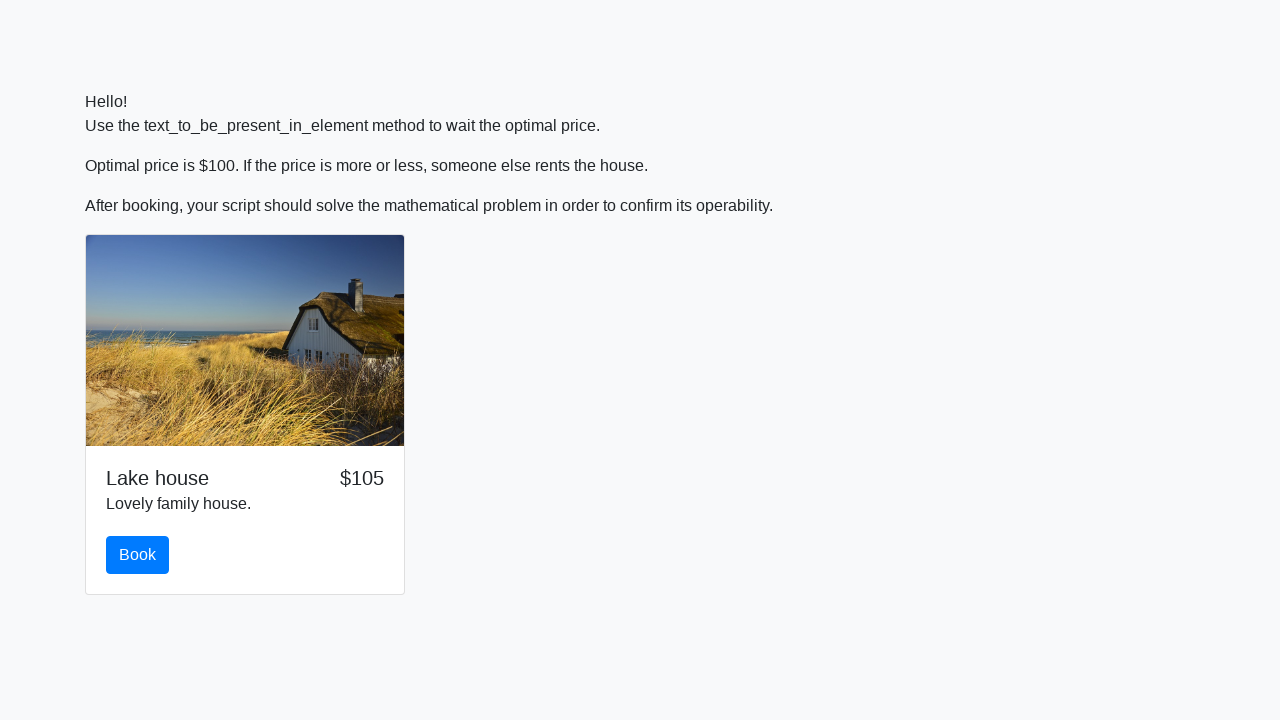

Waited for price element to display '100'
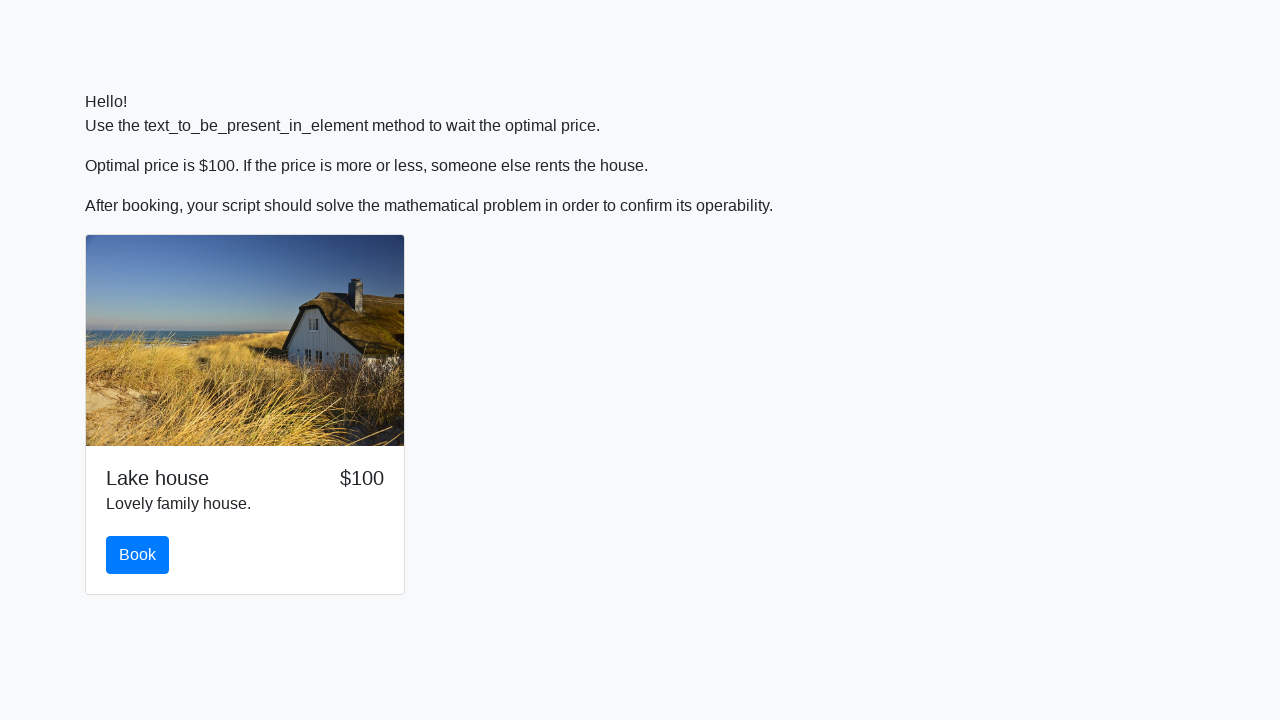

Clicked the button at (138, 555) on button.btn
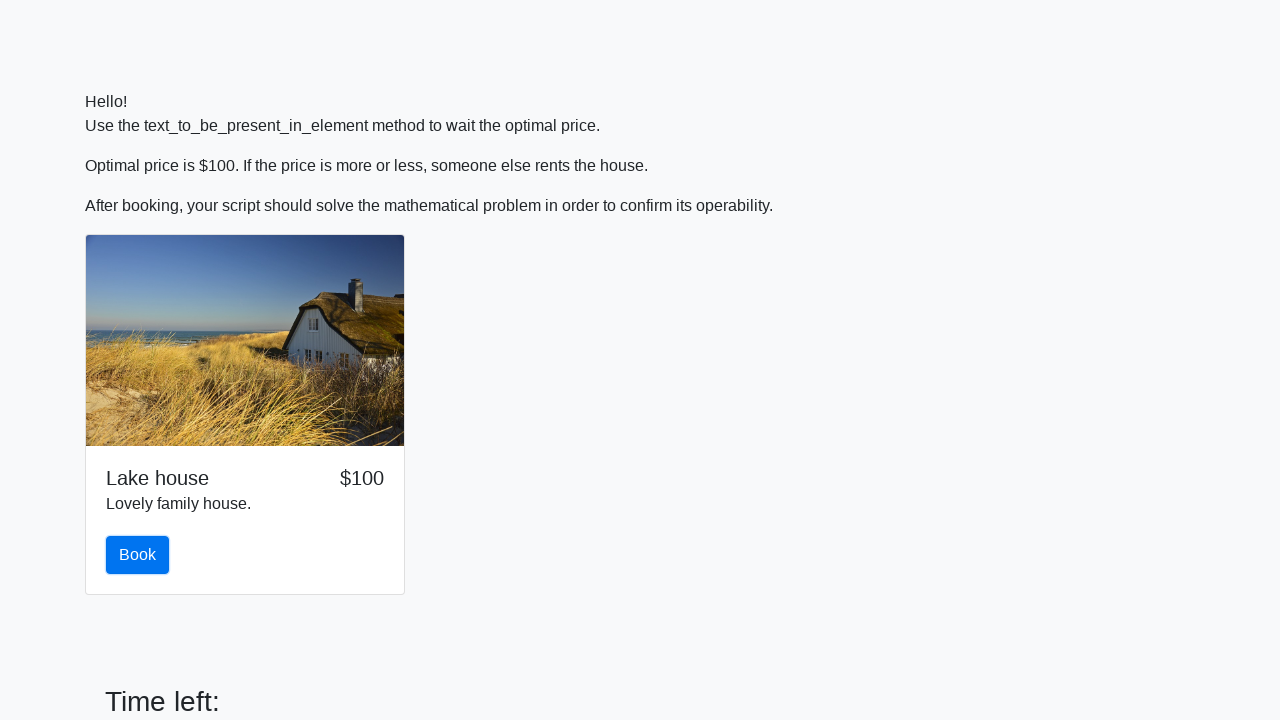

Read input value: 356
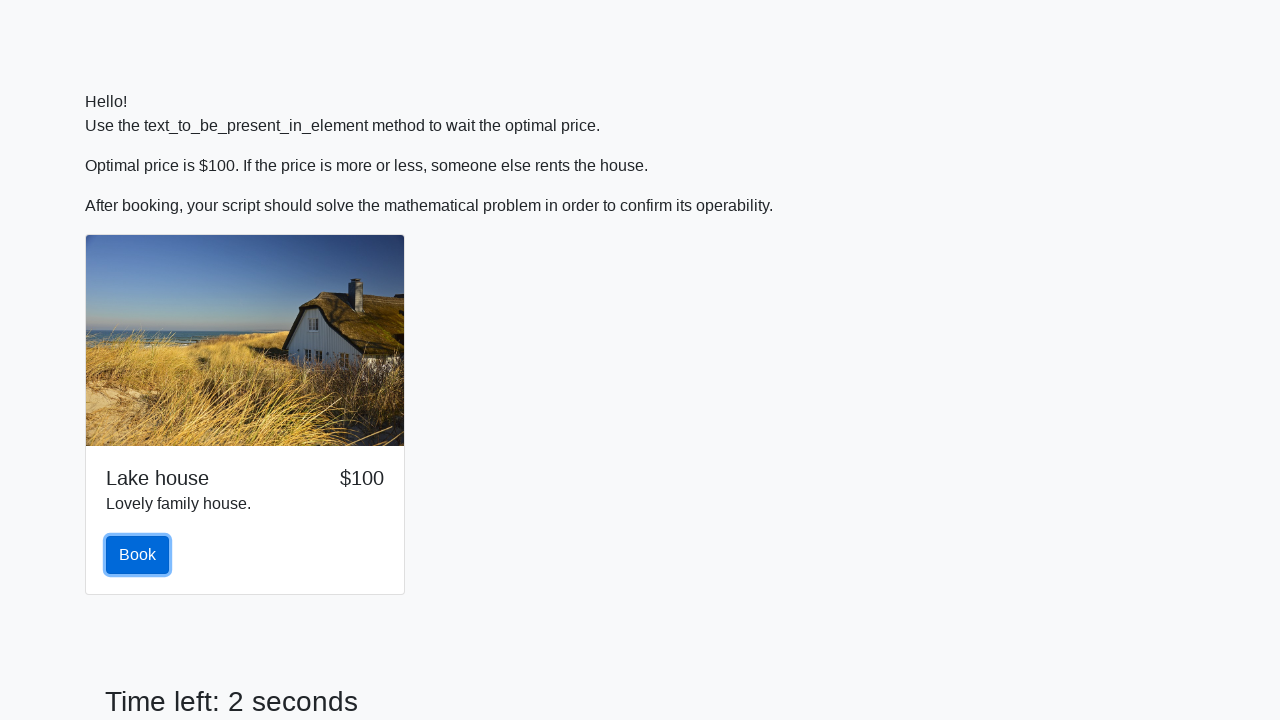

Calculated mathematical result: 2.312322258343966
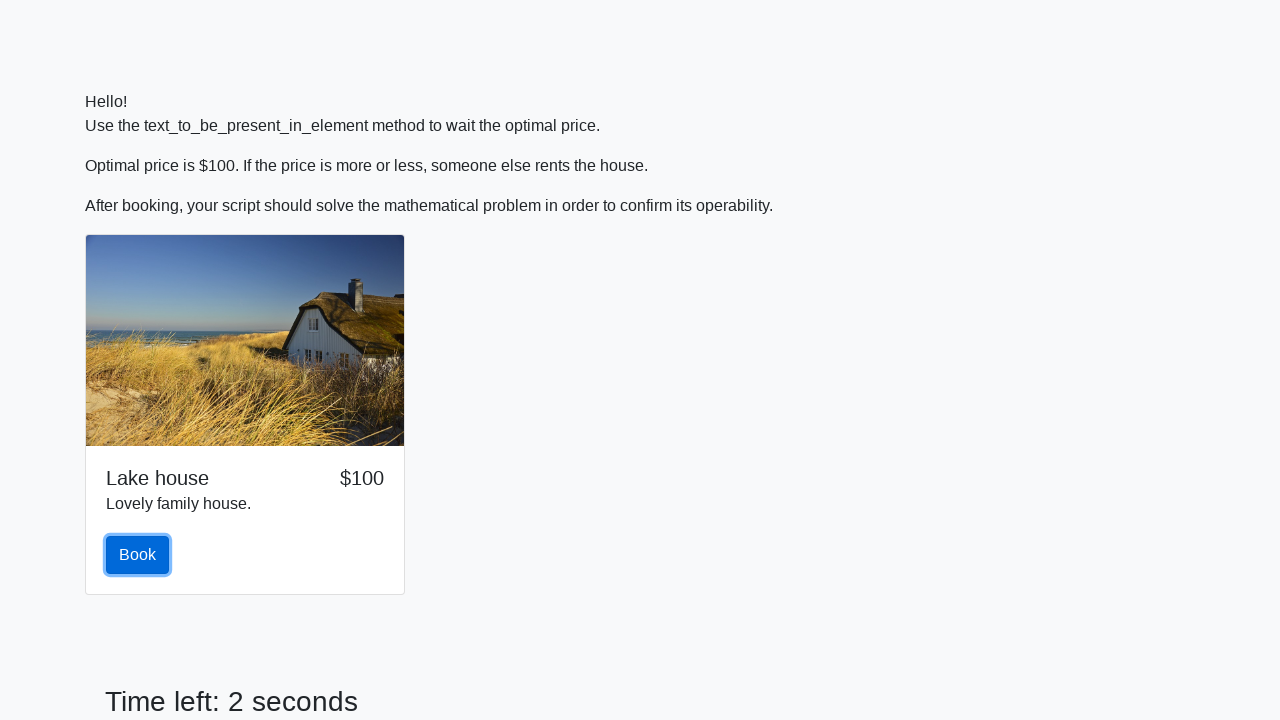

Filled answer field with calculated value: 2.312322258343966 on #answer
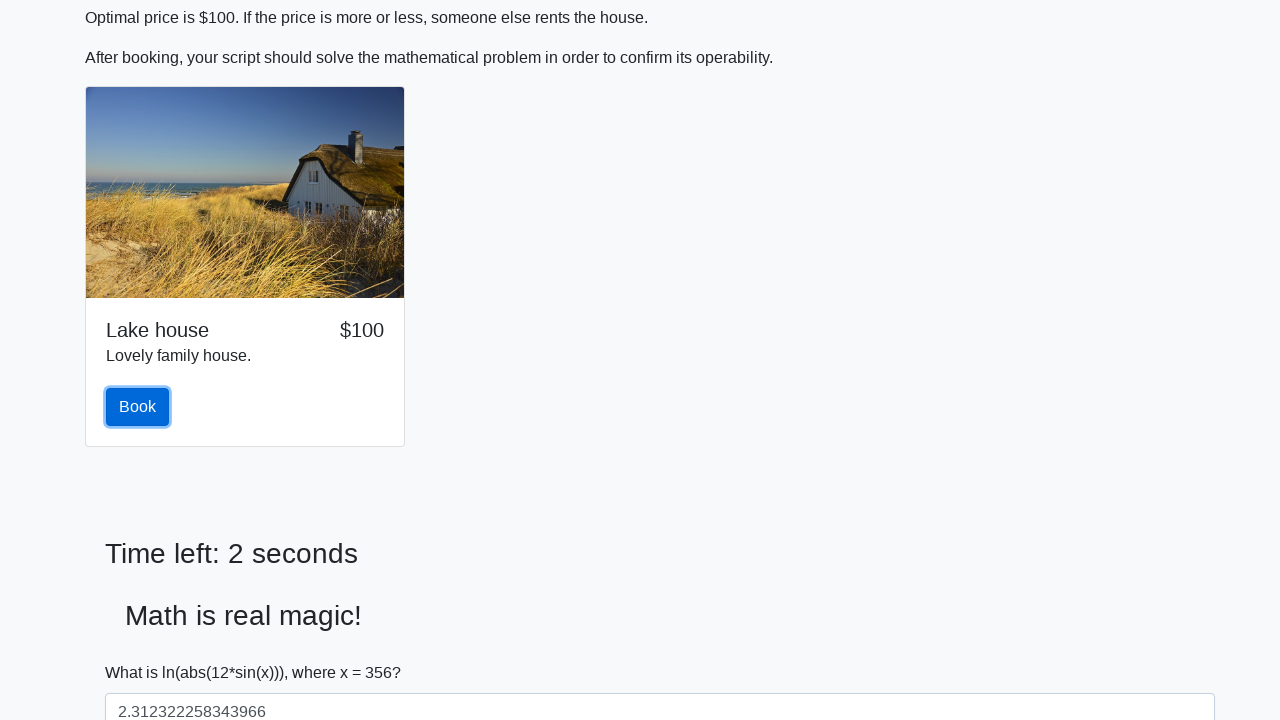

Clicked solve button to submit form at (143, 651) on #solve
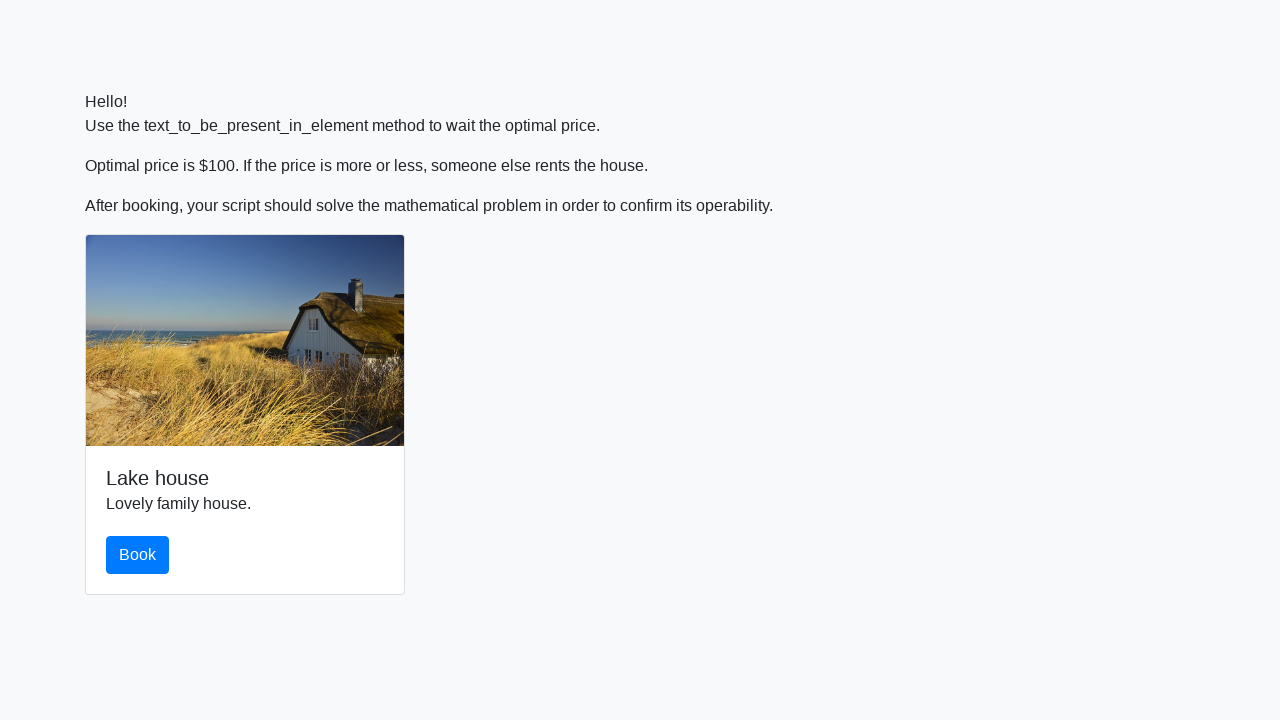

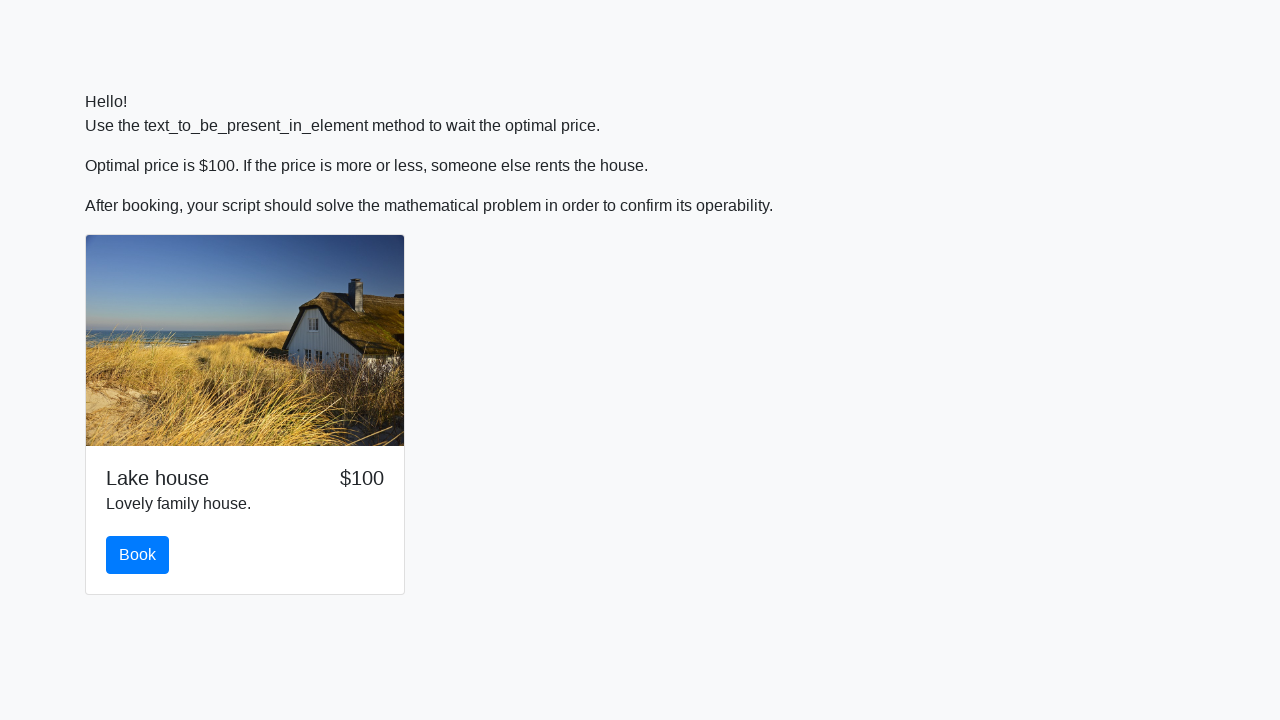